Tests dynamic controls with explicit waits - clicks Remove button, waits for and verifies "It's gone!" message, then clicks Add button and verifies "It's back!" message

Starting URL: https://the-internet.herokuapp.com/dynamic_controls

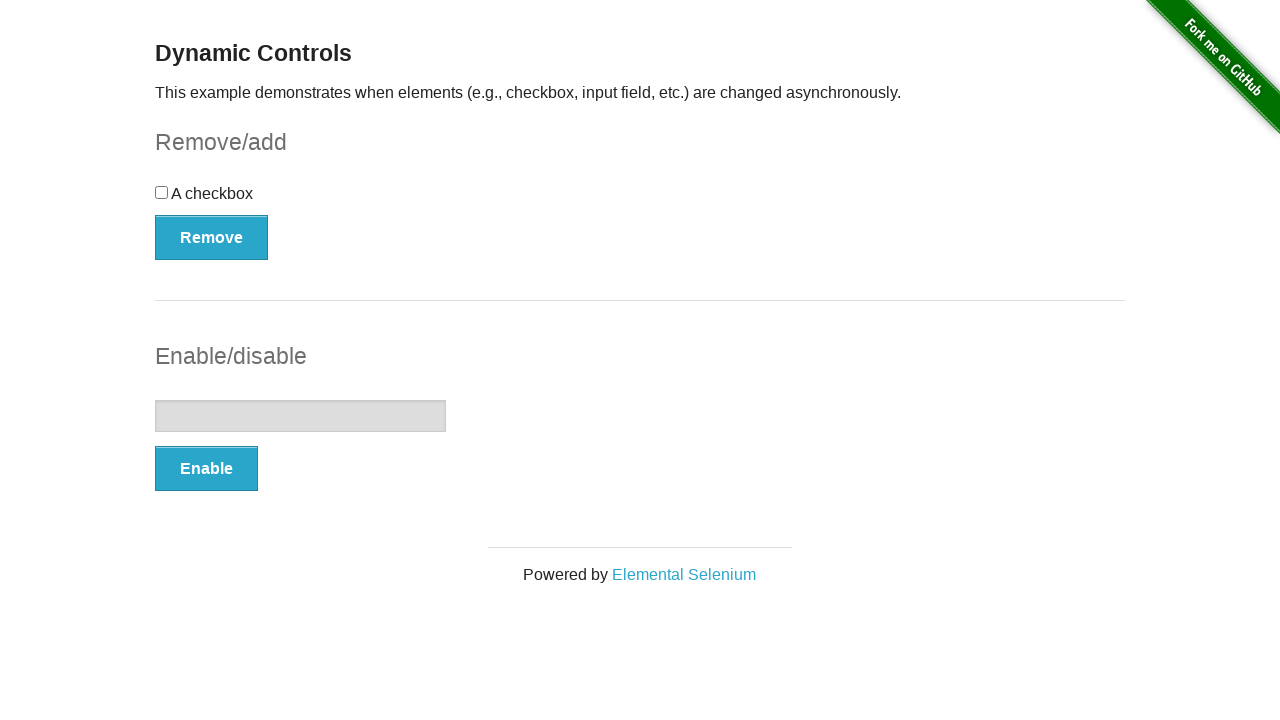

Clicked Remove button to trigger dynamic control removal at (212, 237) on xpath=//button[@onclick='swapCheckbox()']
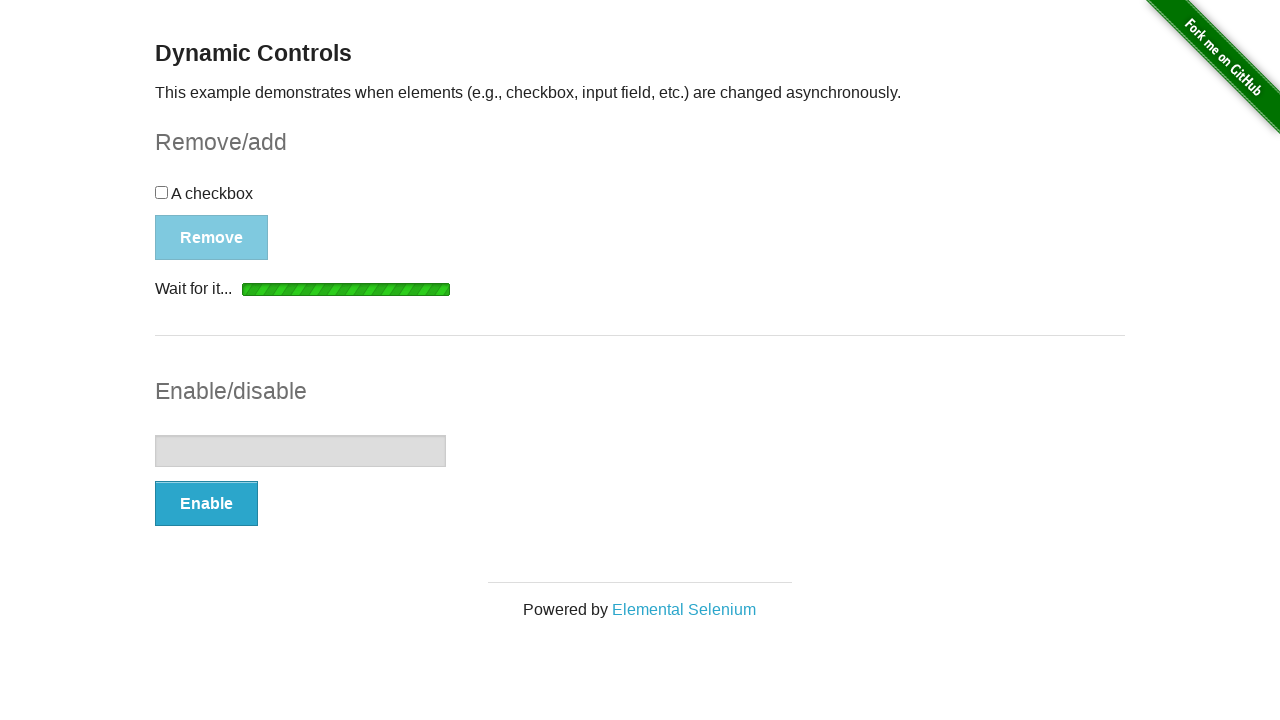

Waited for and verified 'It's gone!' message appeared
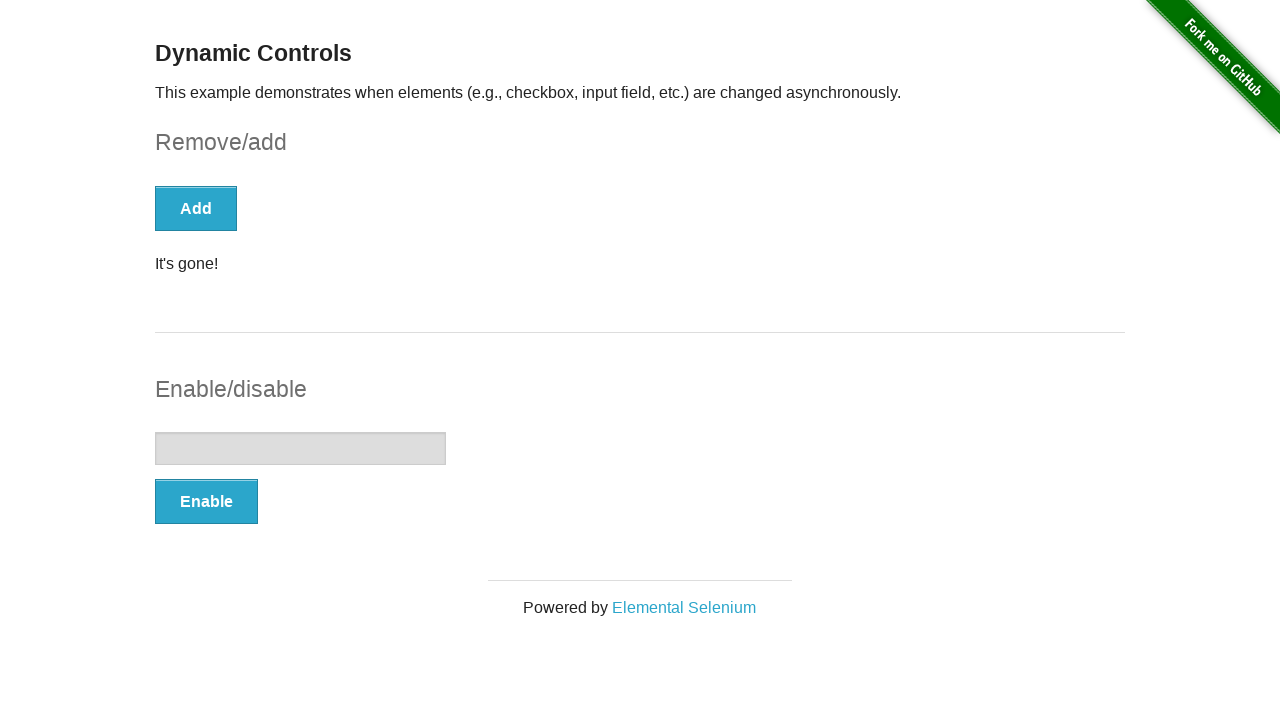

Clicked Add button to restore dynamic control at (196, 208) on xpath=//button[text()='Add']
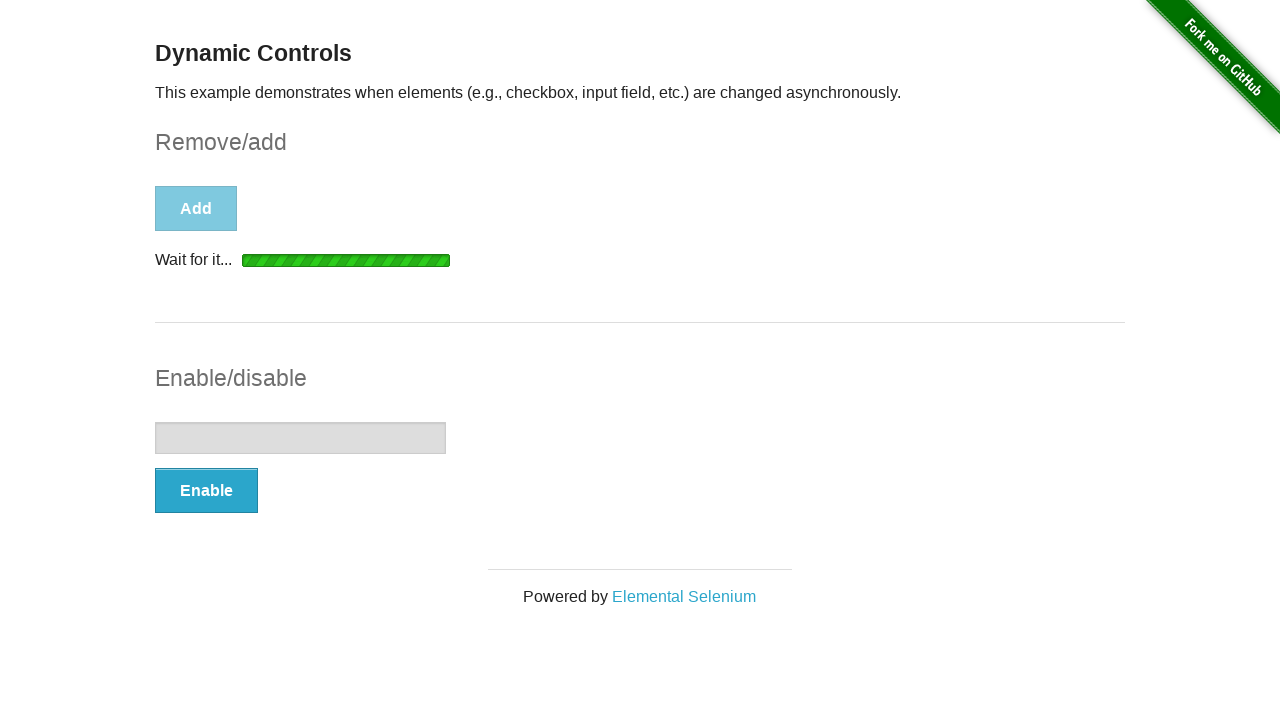

Waited for and verified 'It's back!' message appeared
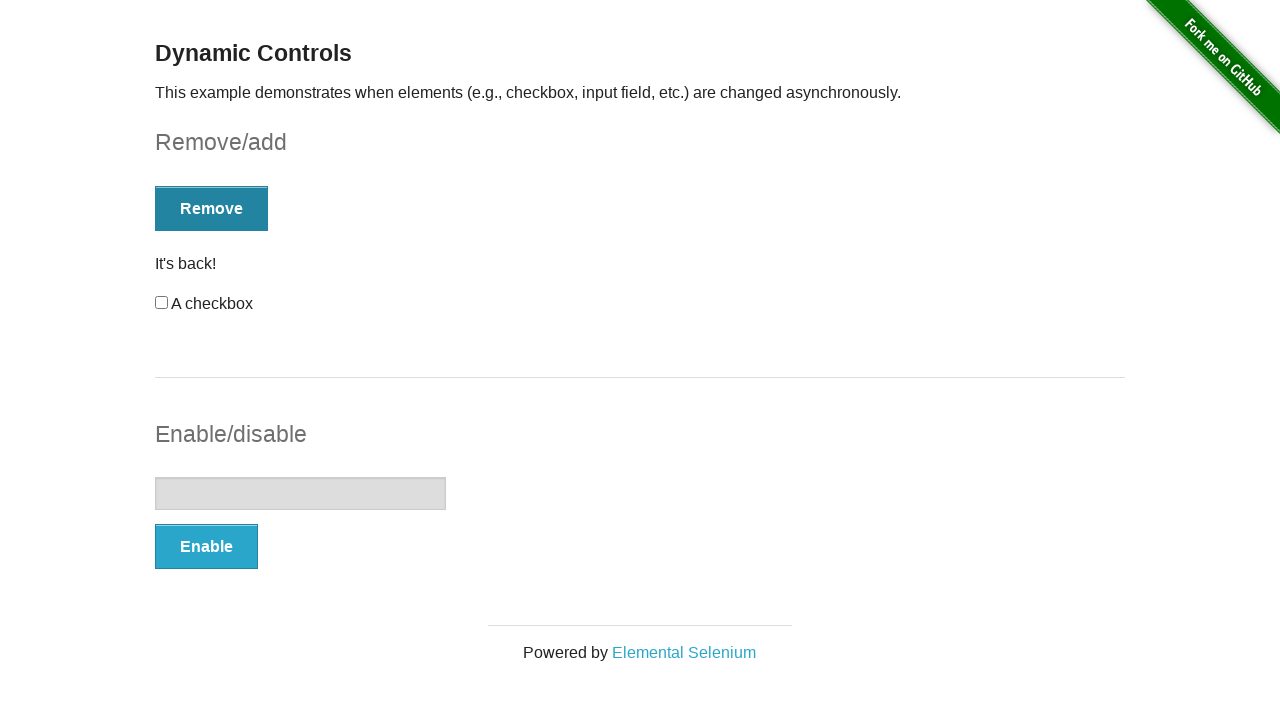

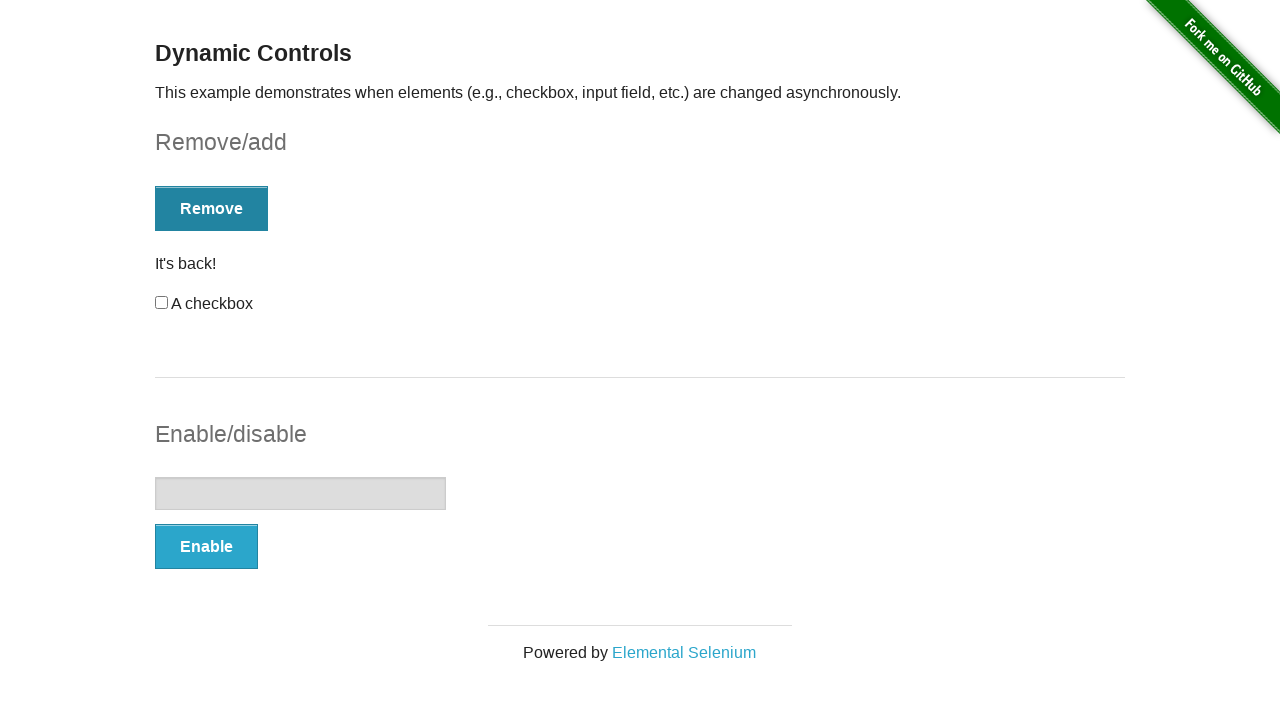